Navigates to a demo automation site and clicks on the "Other Web-Elements" navigation link to access that section of the site.

Starting URL: http://demo.automationtalks.com/

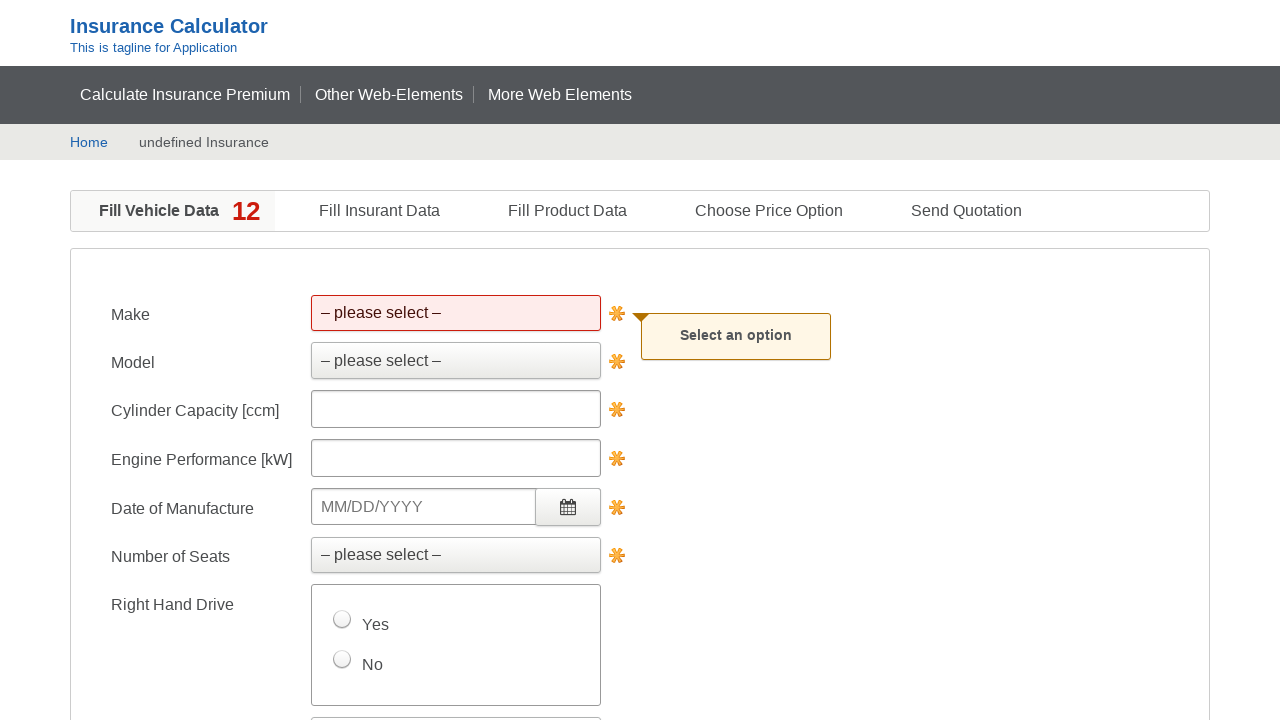

Navigated to demo automation site homepage
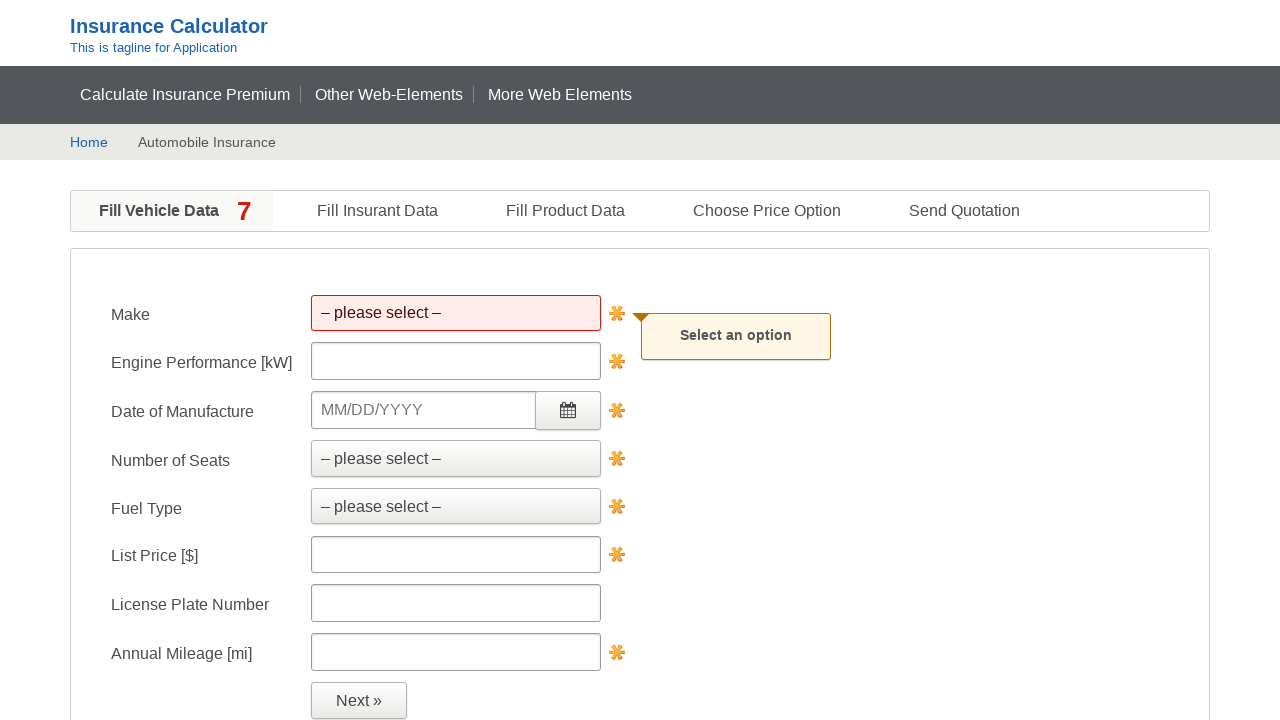

Clicked on the 'Other Web-Elements' navigation link at (389, 94) on xpath=//a[text()='Other Web-Elements']
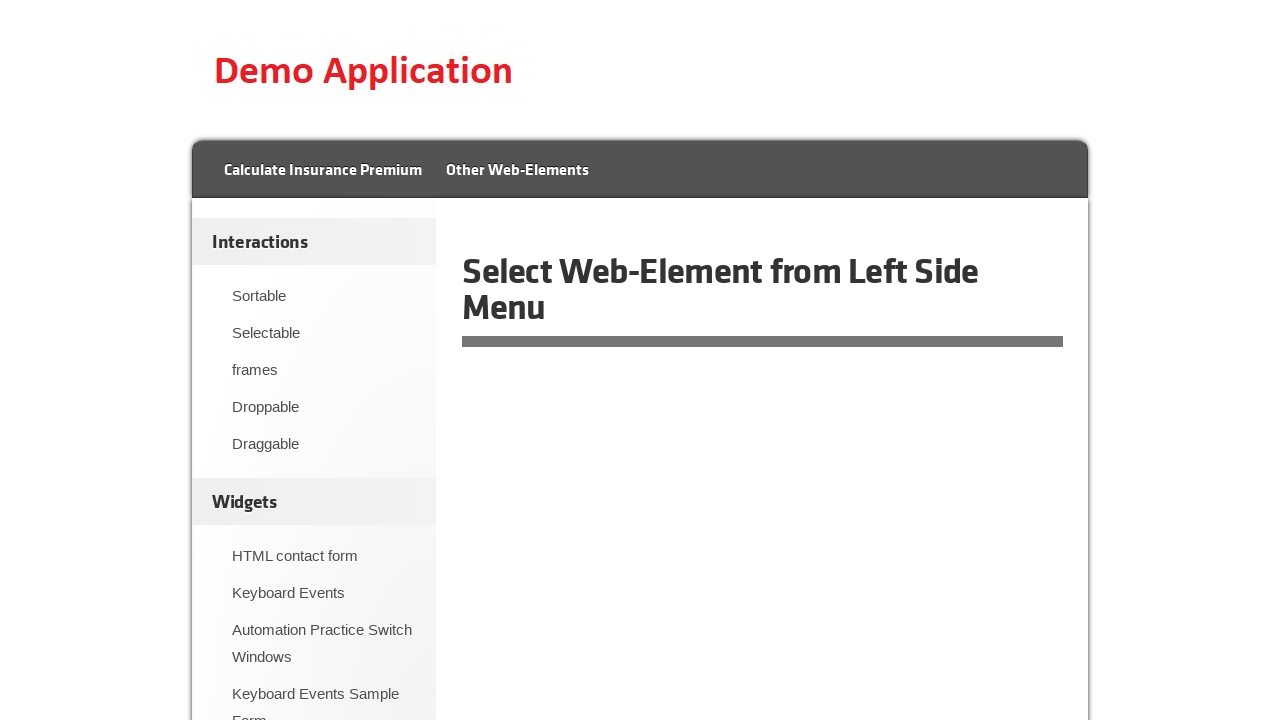

Other Web-Elements section loaded with links present
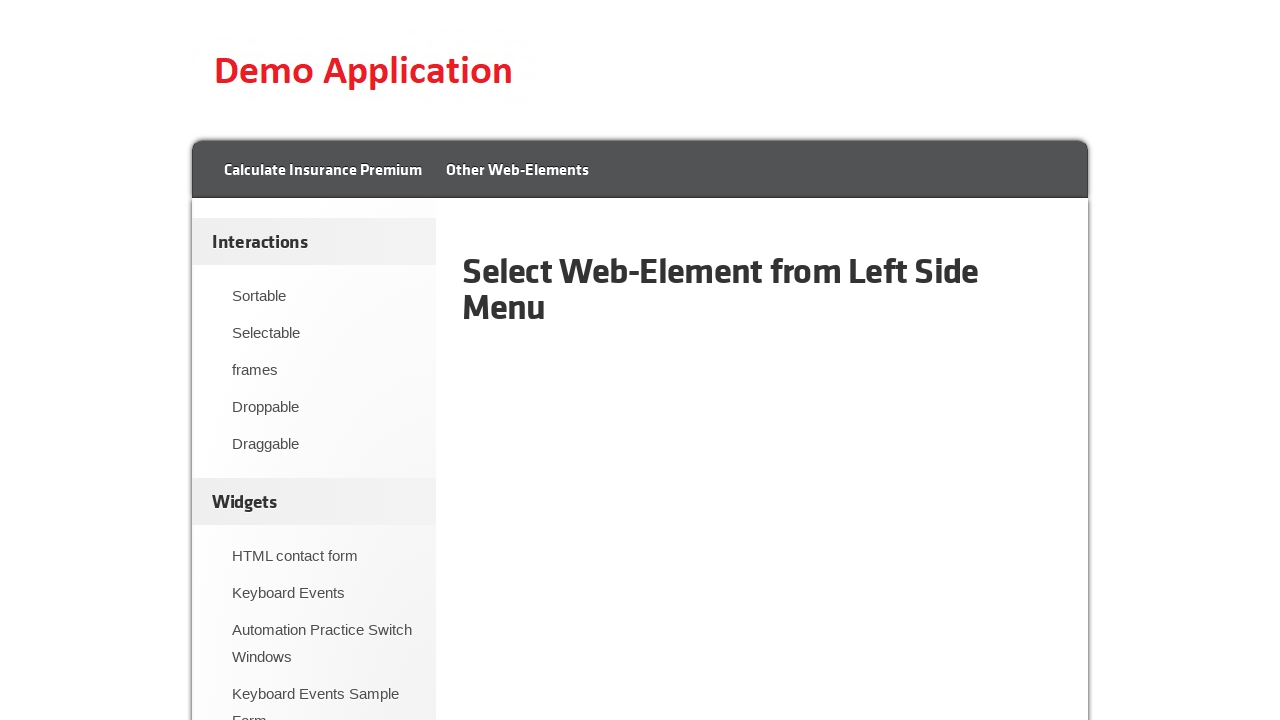

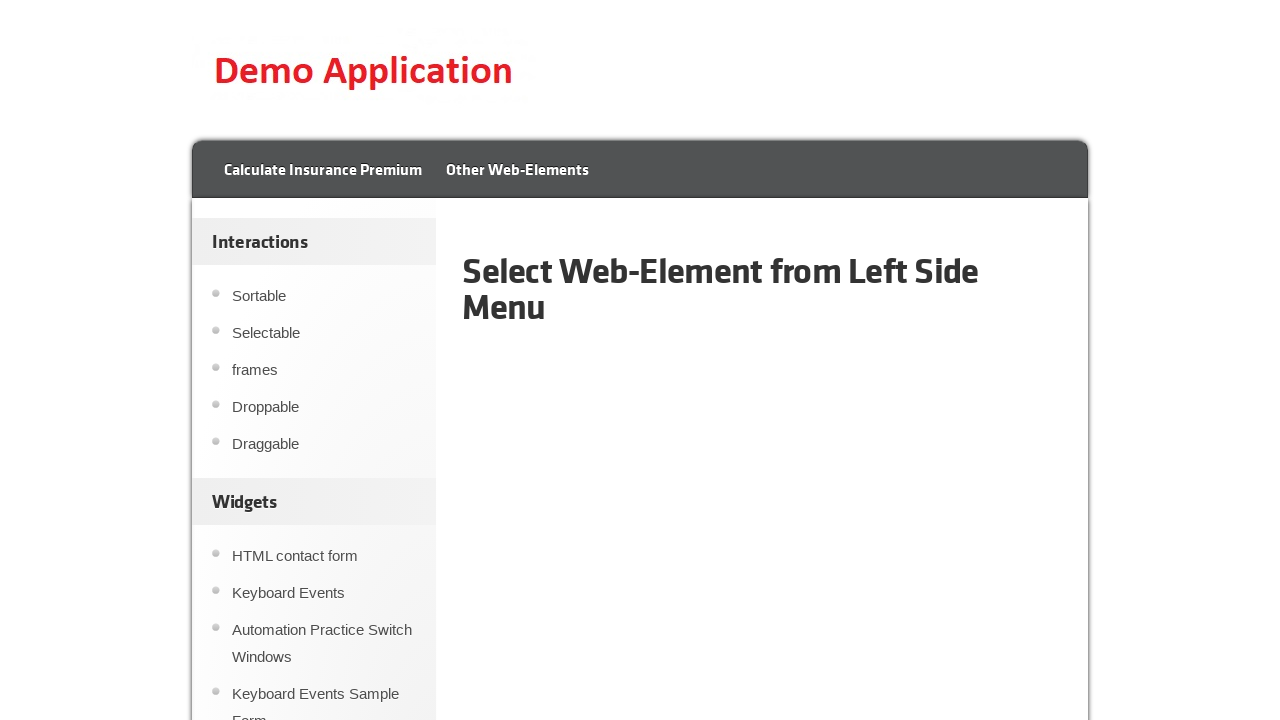